Navigates to an automation practice page, scrolls to a table, and verifies table structure by checking rows and columns

Starting URL: https://rahulshettyacademy.com/AutomationPractice/

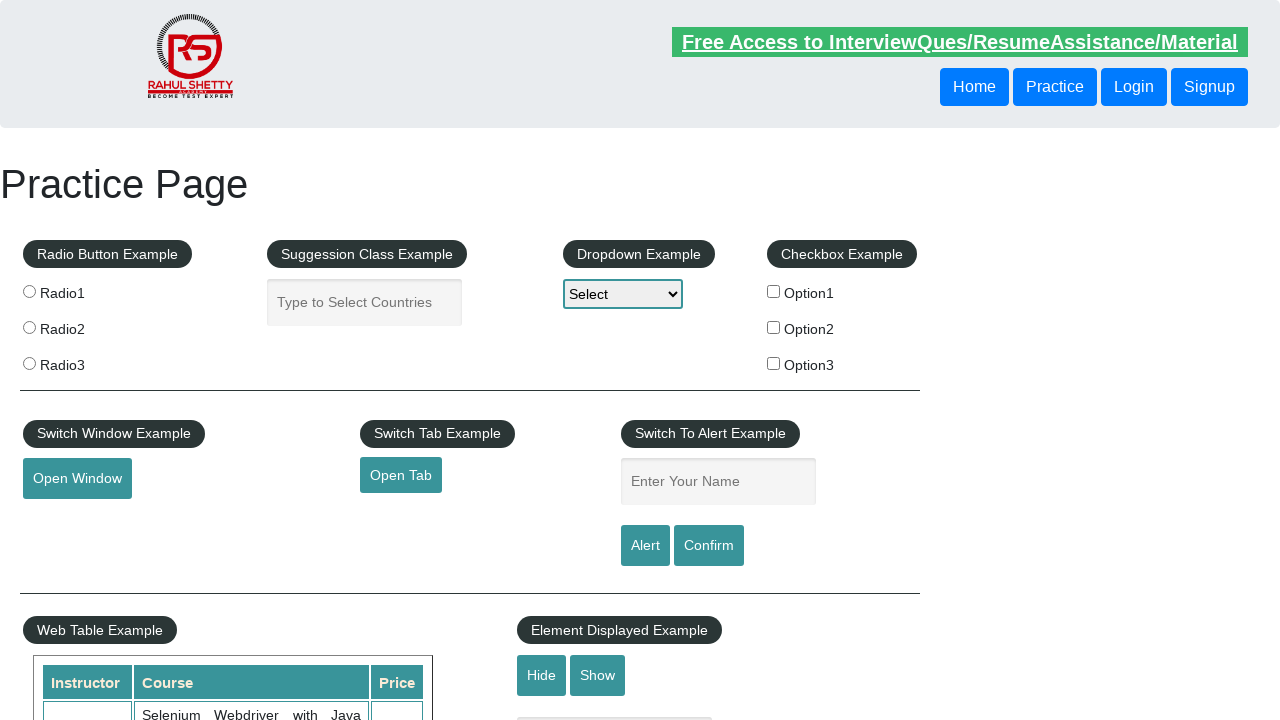

Scrolled page to table section (550px down)
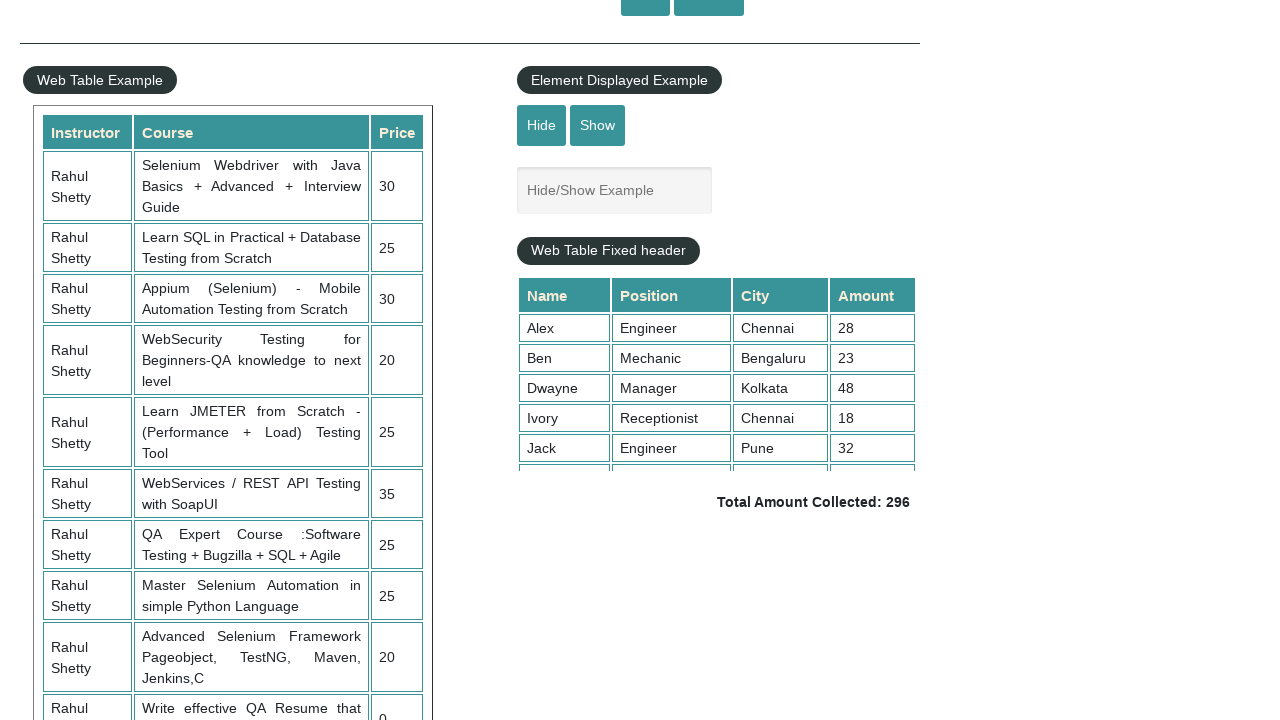

Table element loaded and visible
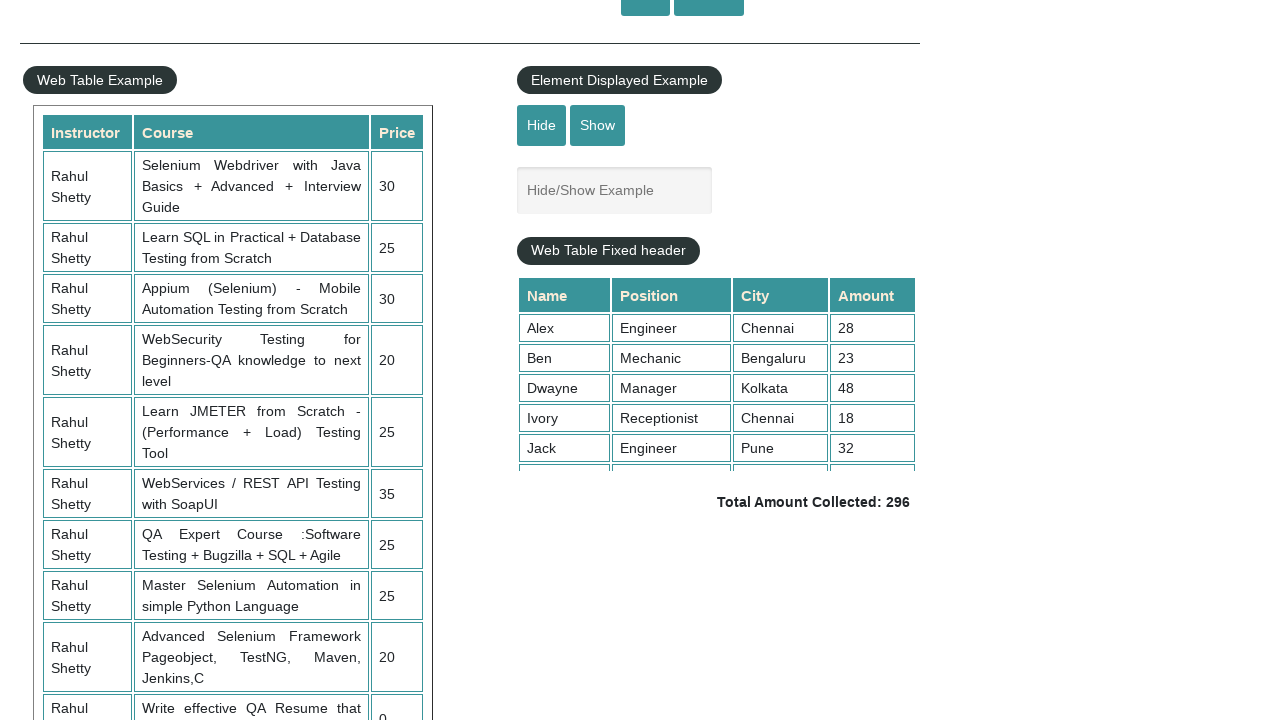

Retrieved all table rows: 11 rows found
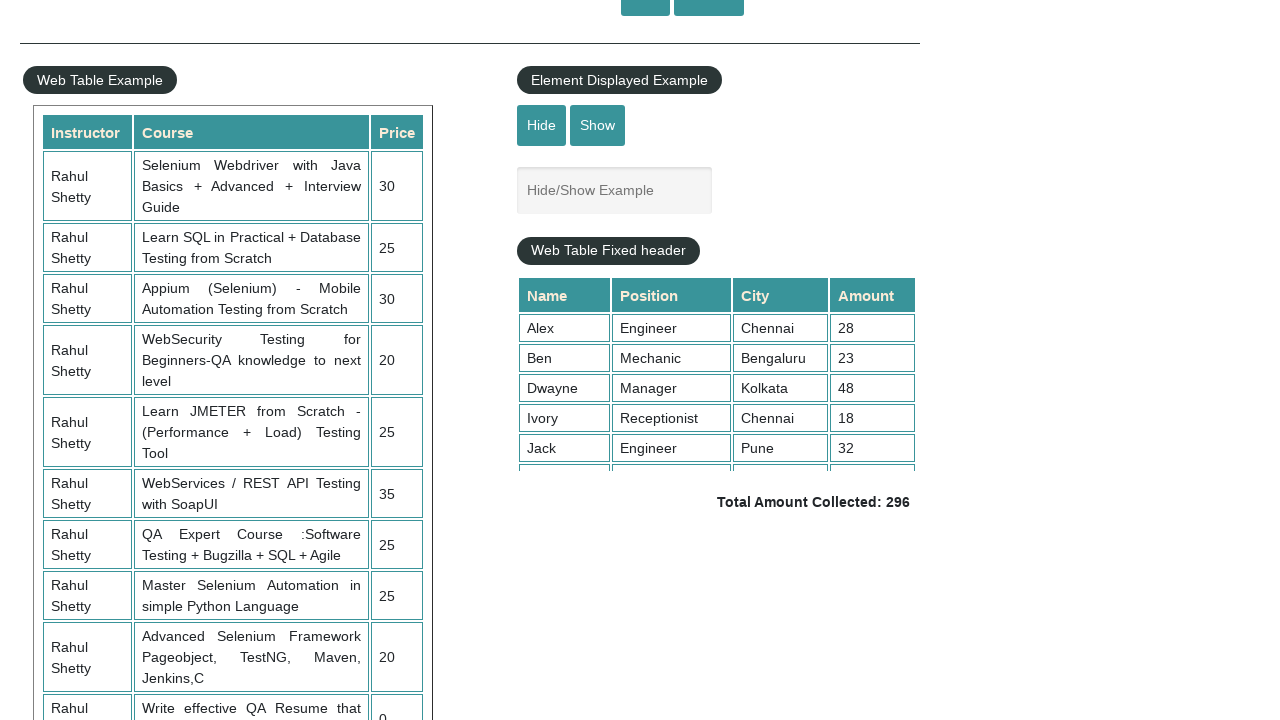

Retrieved all column headers: 3 columns found
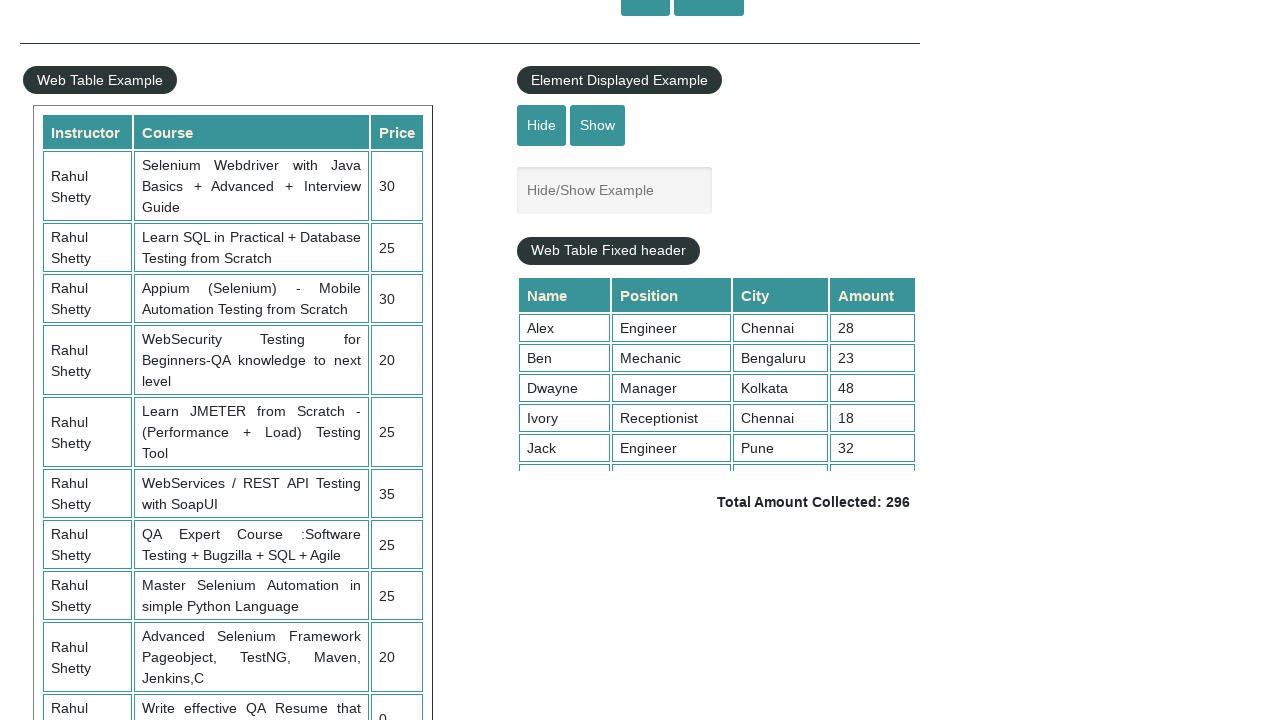

Retrieved third row content: 
                            Rahul Shetty
                            Learn SQL in Practical + Database Testing from Scratch
                            25
                        
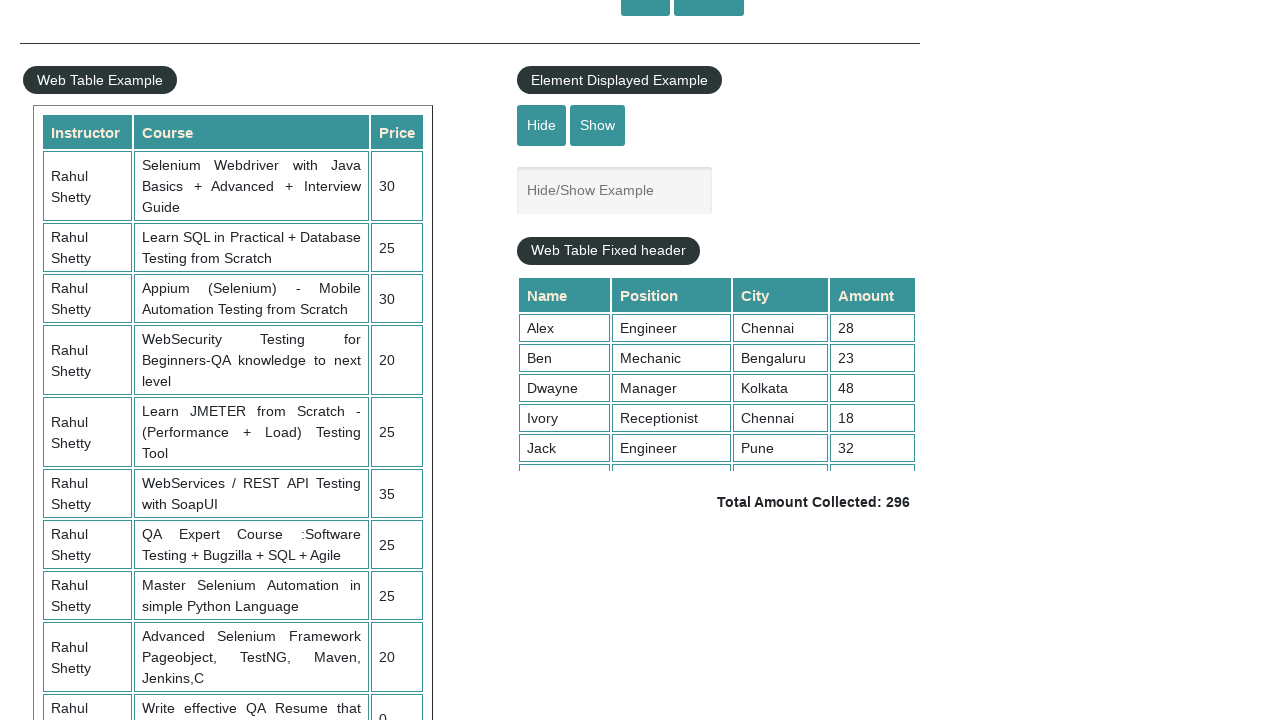

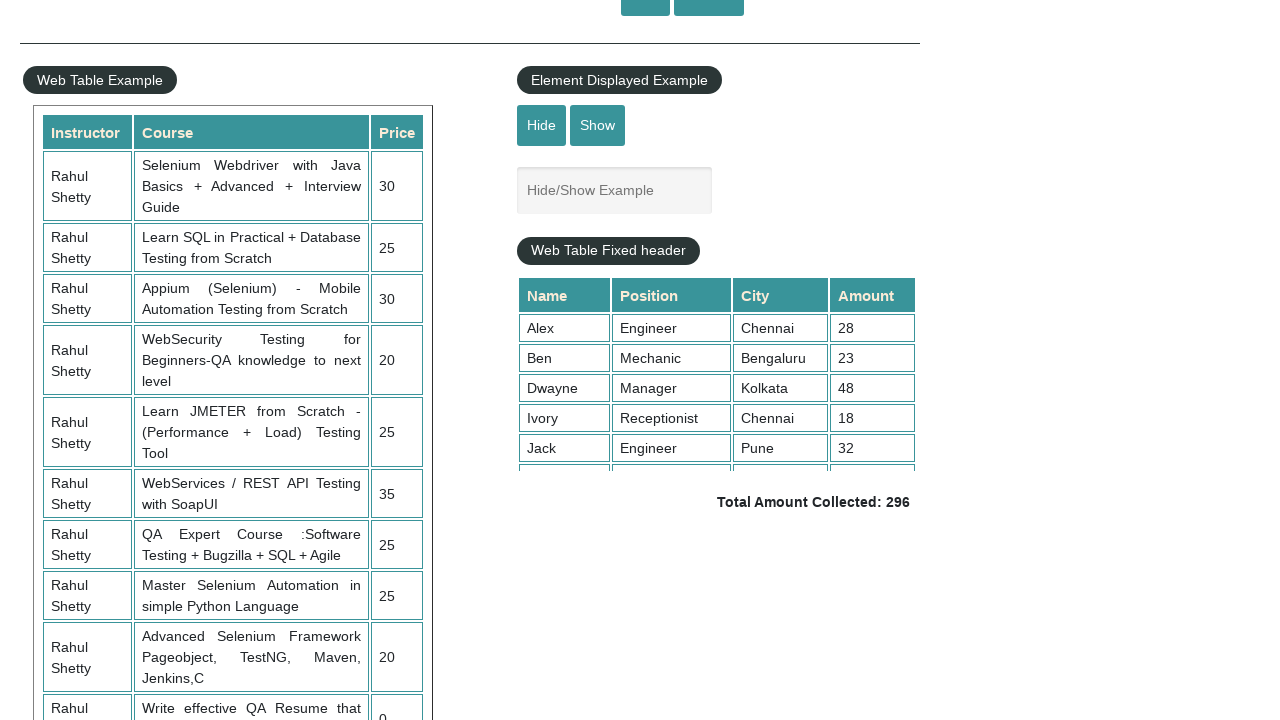